Tests clicking the Facebook social media link on the page

Starting URL: http://navigator.ba

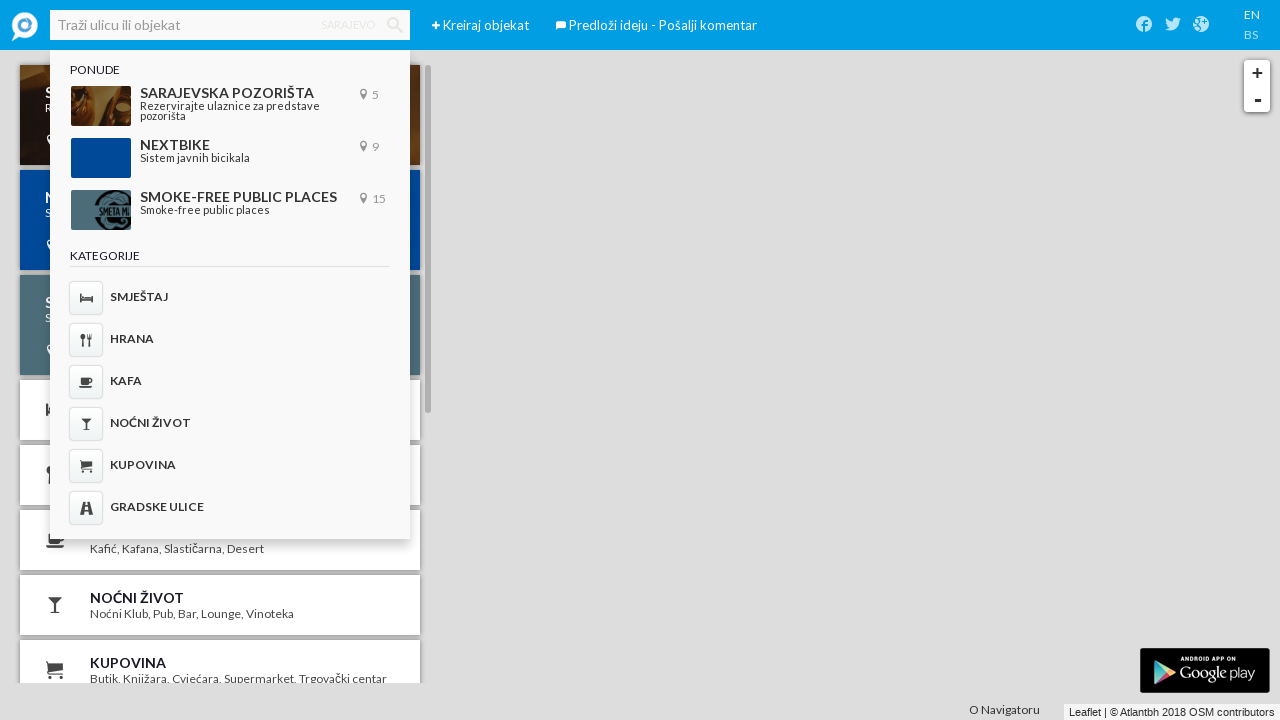

Navigated to http://navigator.ba
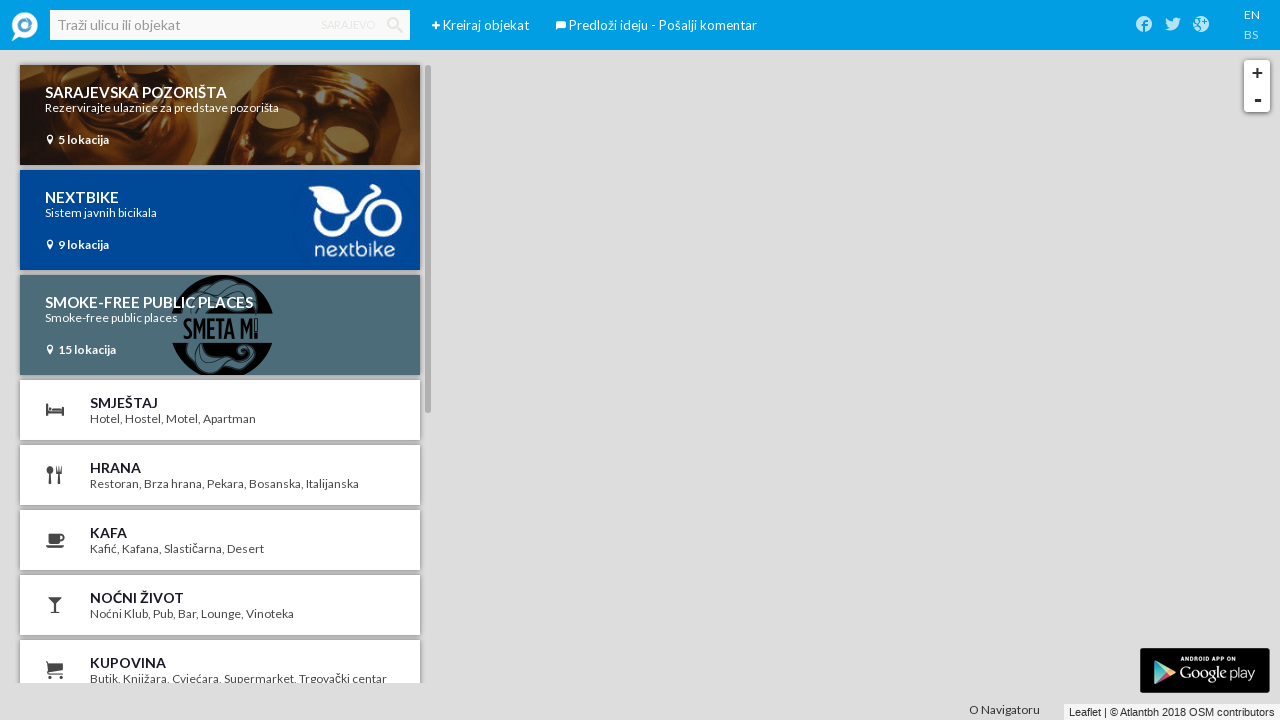

Clicked the Facebook social media link at (1144, 24) on .iconav-facebook
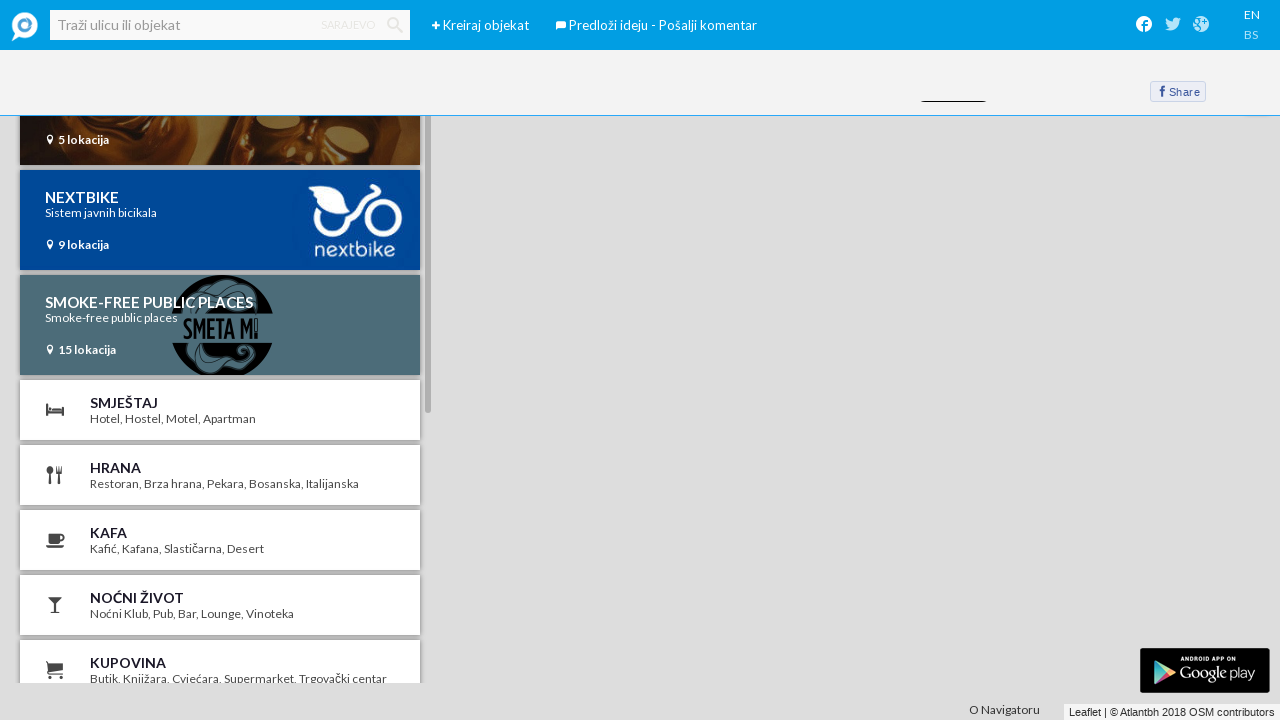

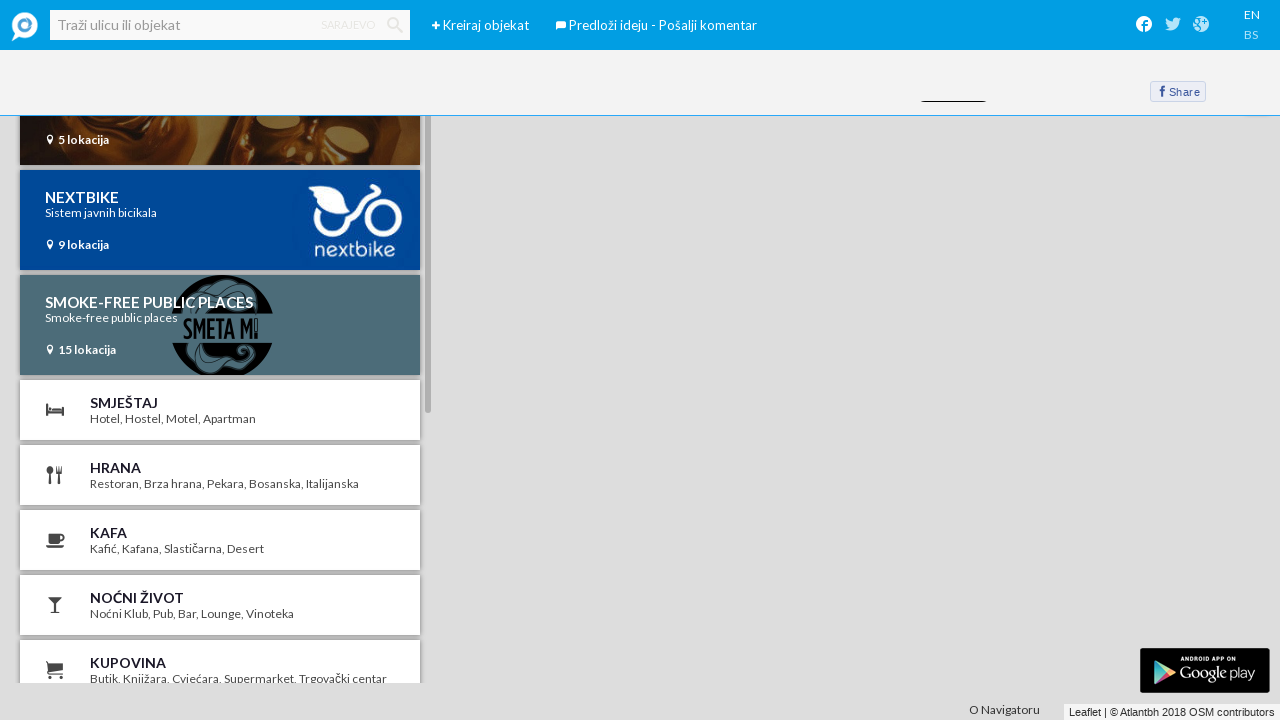